Tests iframe switching and JavaScript alert handling by navigating to a W3Schools tryit page, switching to the result iframe, clicking a button that triggers an alert, and accepting the alert.

Starting URL: https://www.w3schools.com/js/tryit.asp?filename=tryjs_alert

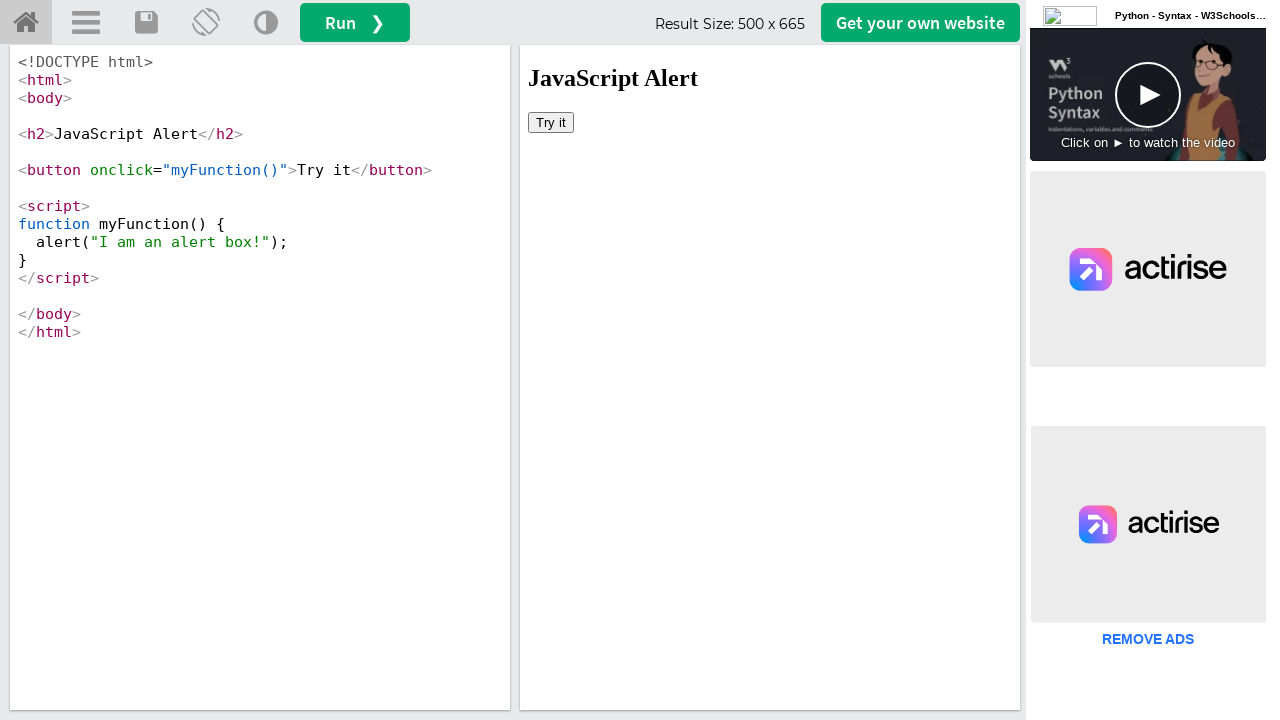

Set up dialog handler to accept alerts
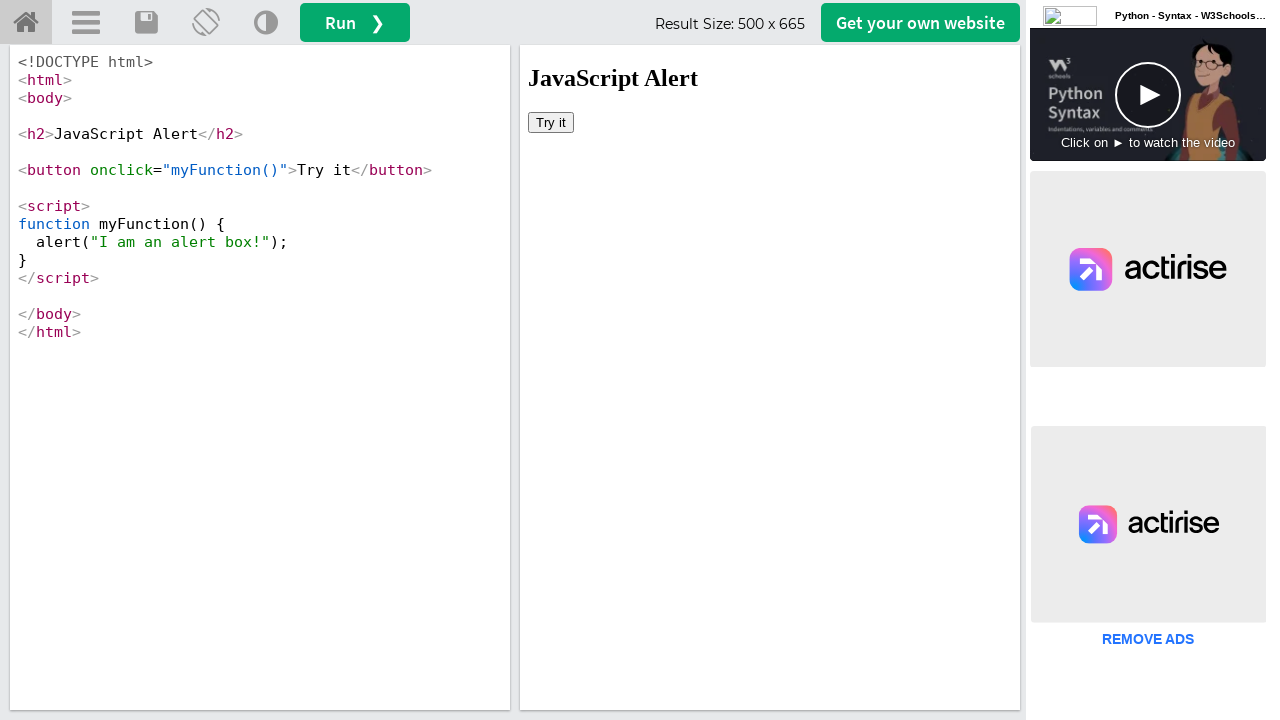

Located the result iframe (#iframeResult)
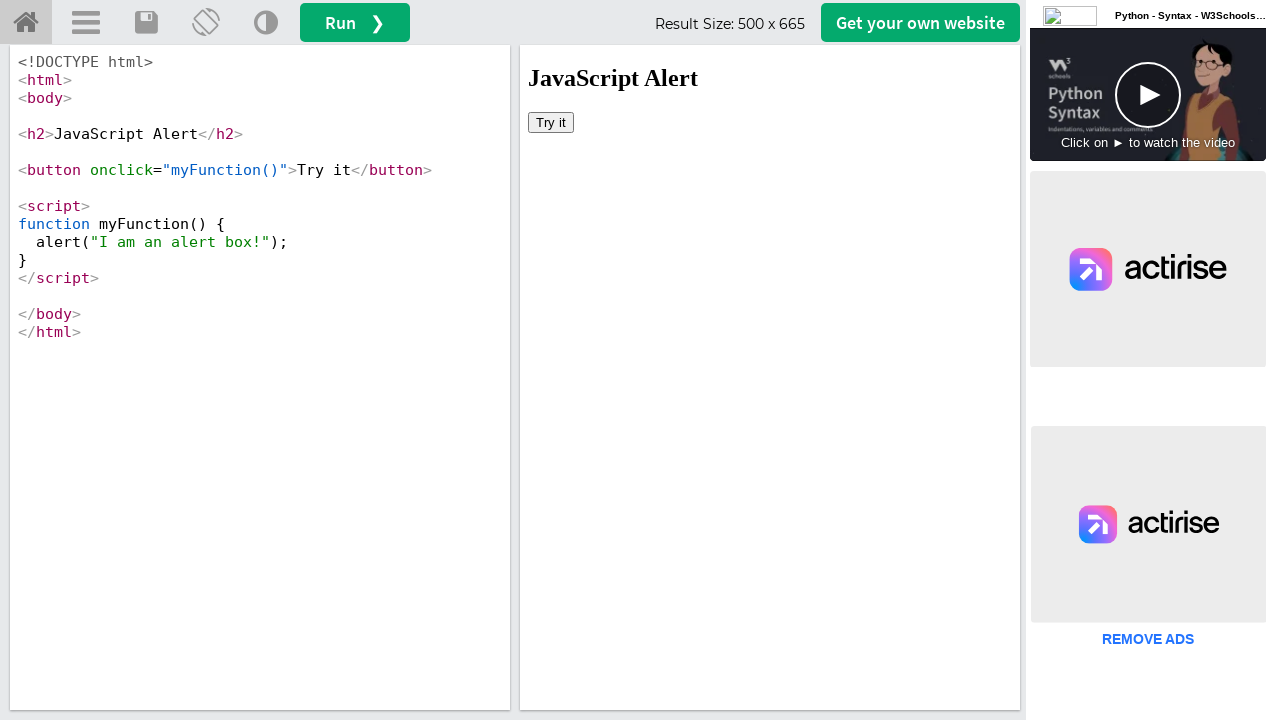

Clicked button in iframe to trigger alert at (551, 122) on #iframeResult >> internal:control=enter-frame >> body > button
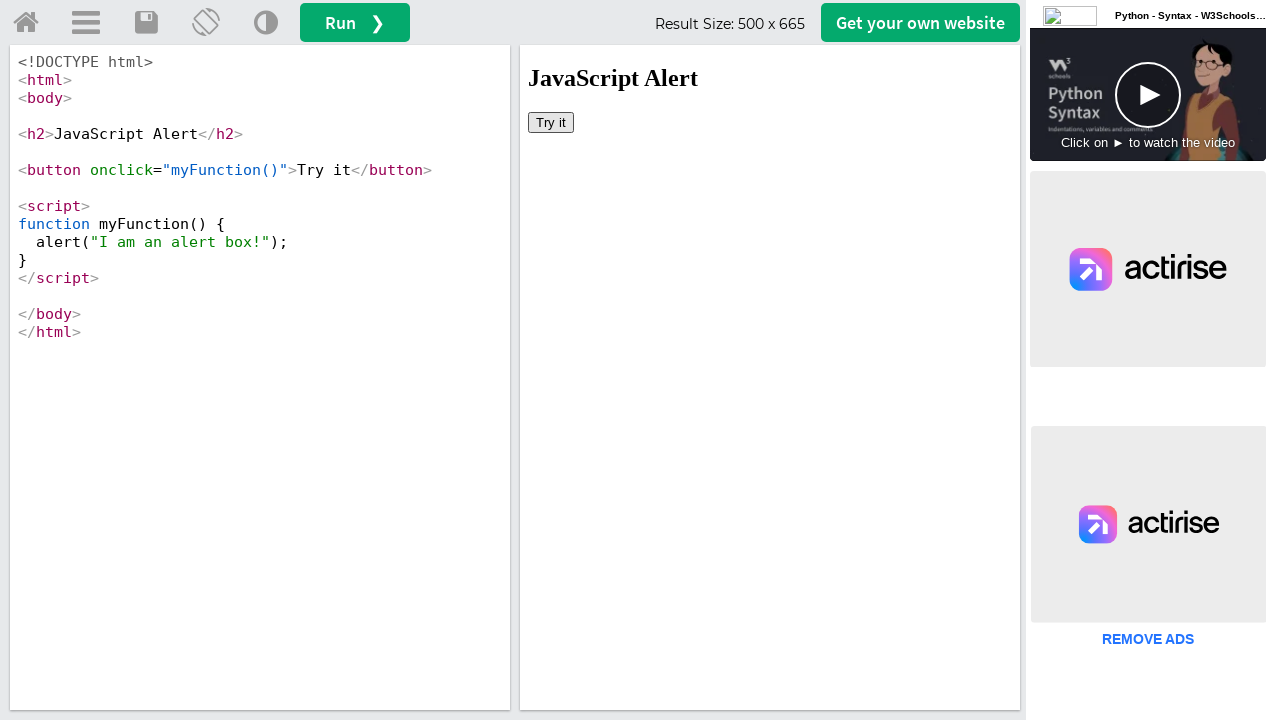

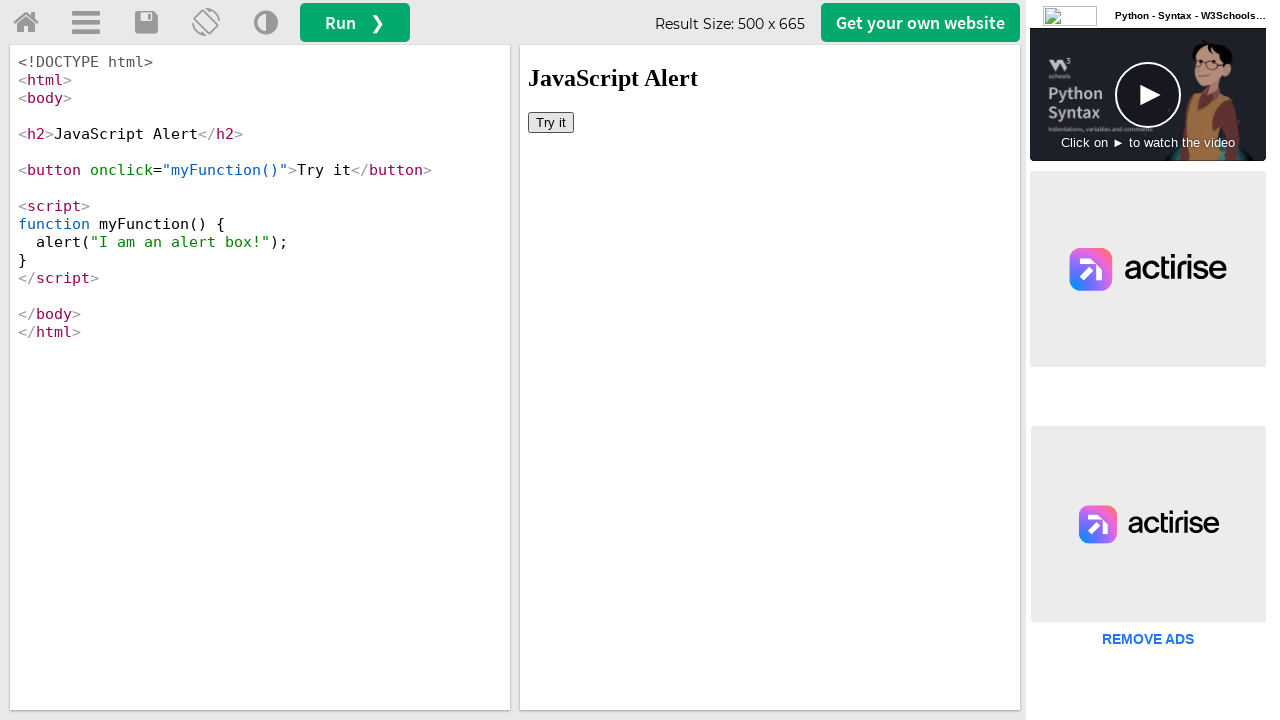